Tests tooltip display on text field hover by hovering over a text input and verifying the tooltip appears.

Starting URL: https://demoqa.com/tool-tips

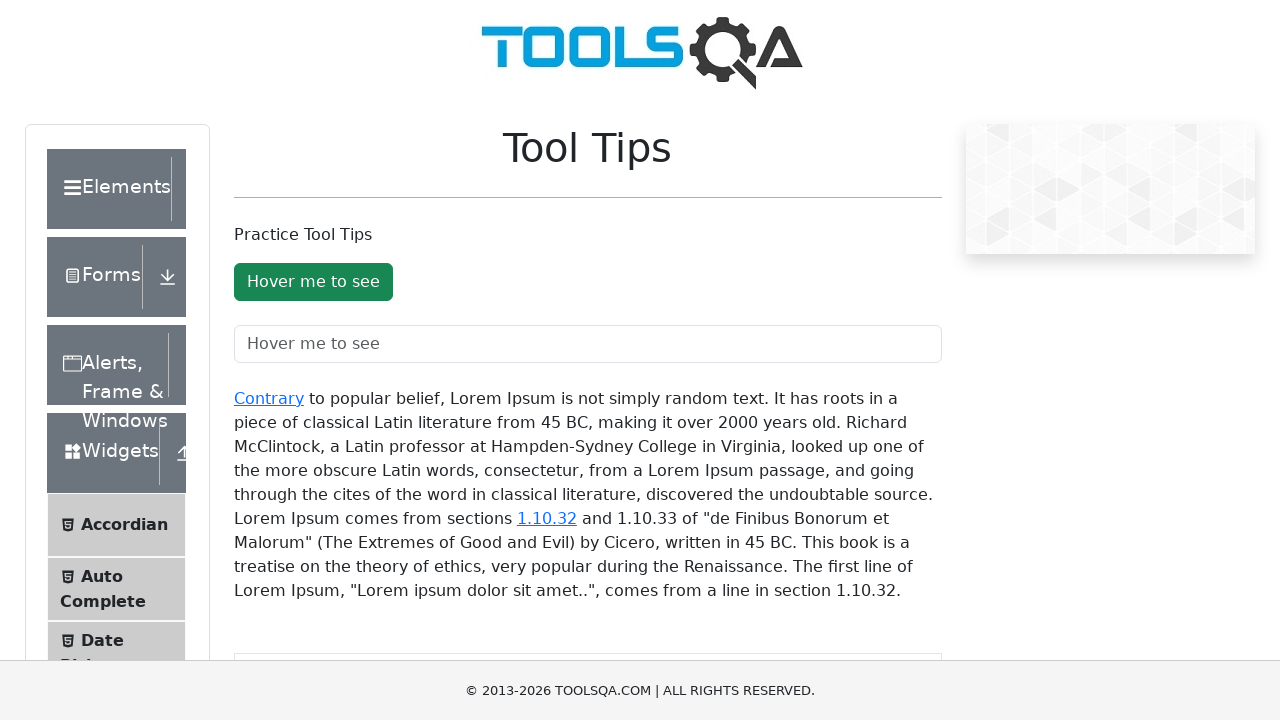

Waited for text field tooltip element to be visible
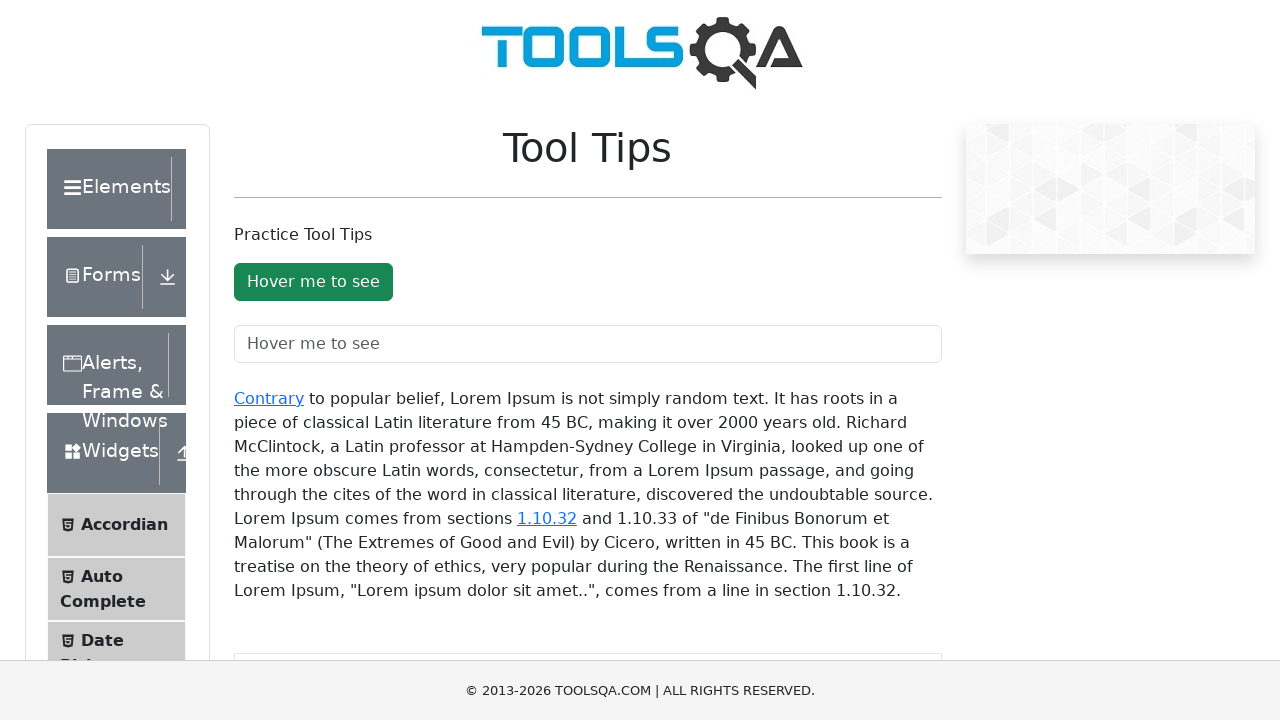

Hovered over text field to trigger tooltip at (588, 344) on #toolTipTextField
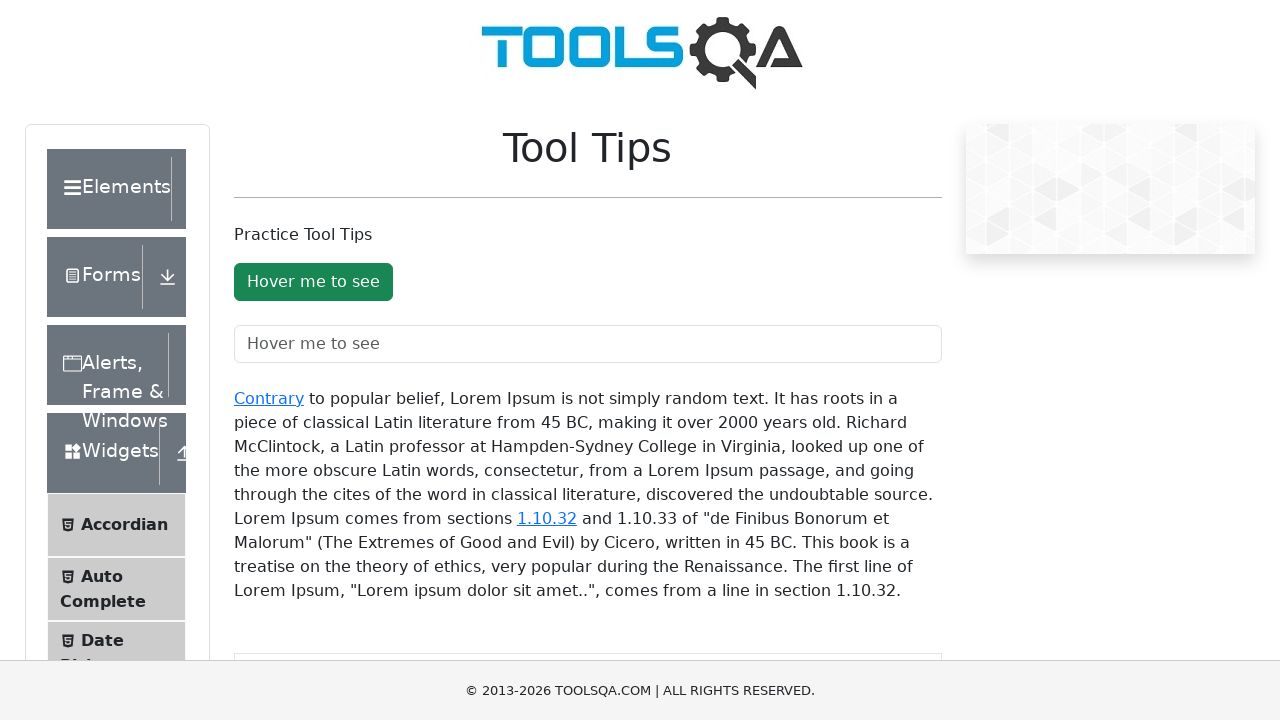

Tooltip appeared on text field hover
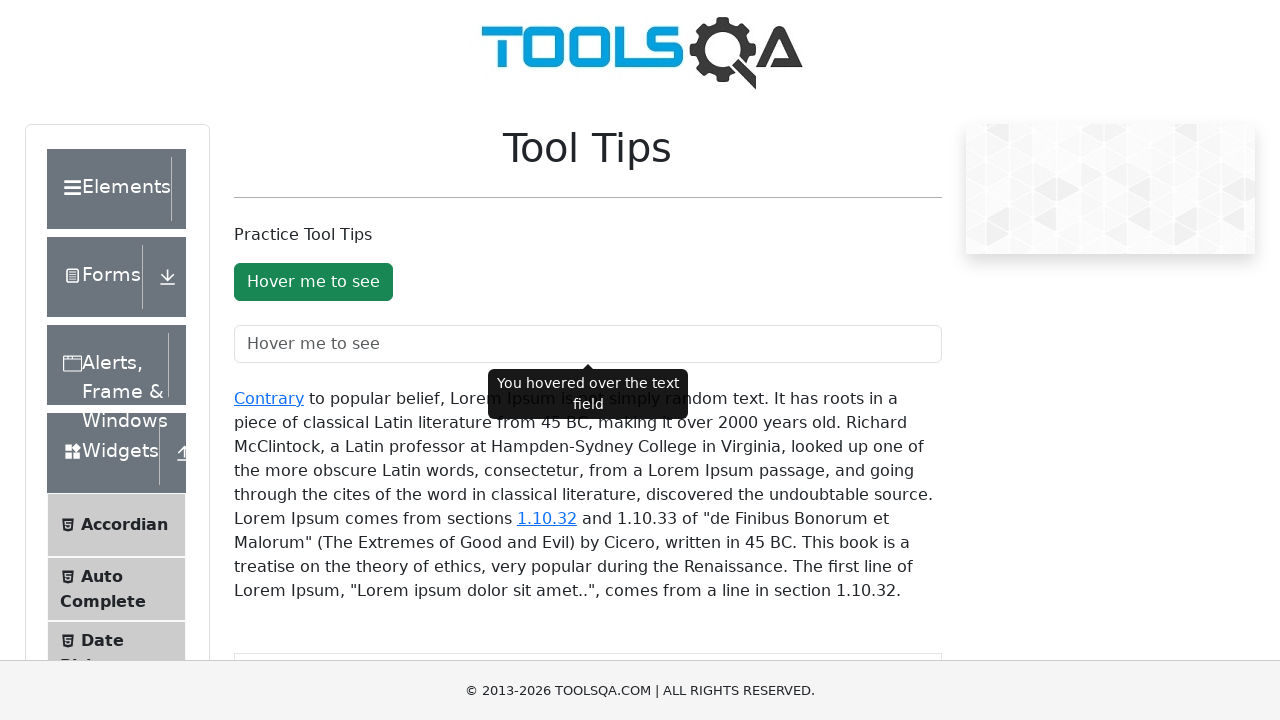

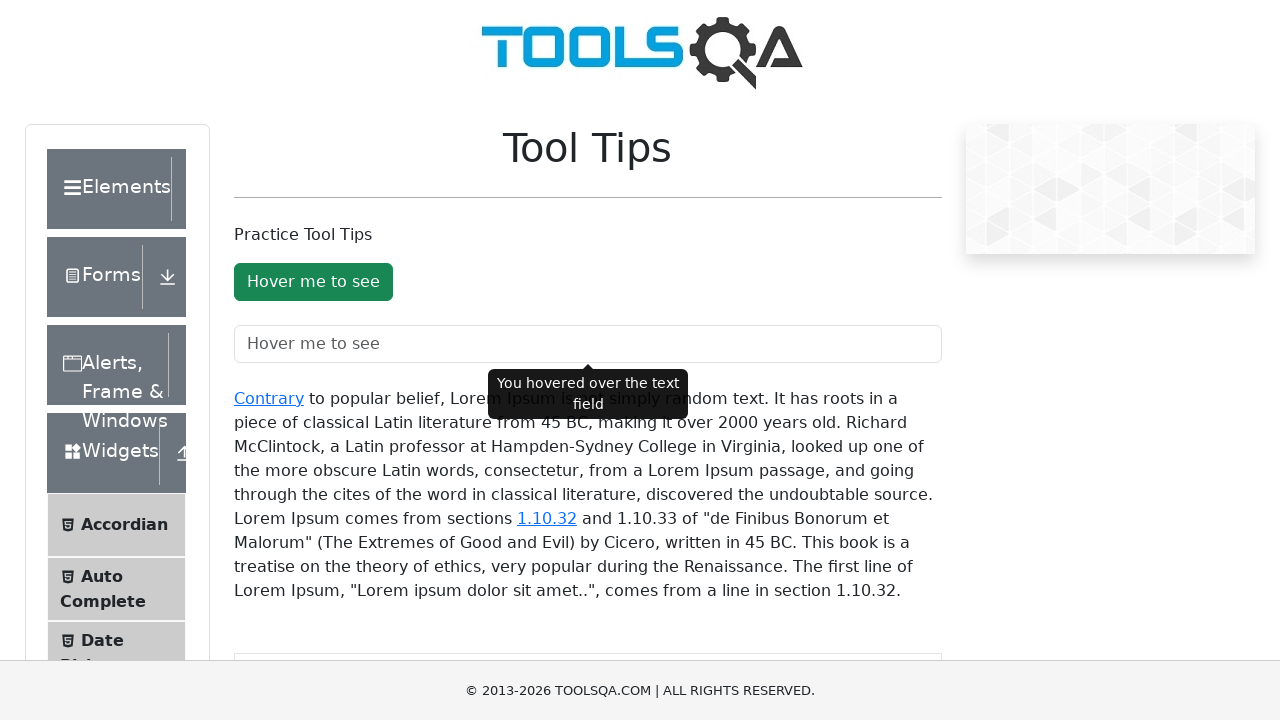